Tests that only filling in the permanent address field displays only the permanent address in output after form submission

Starting URL: https://demoqa.com/text-box

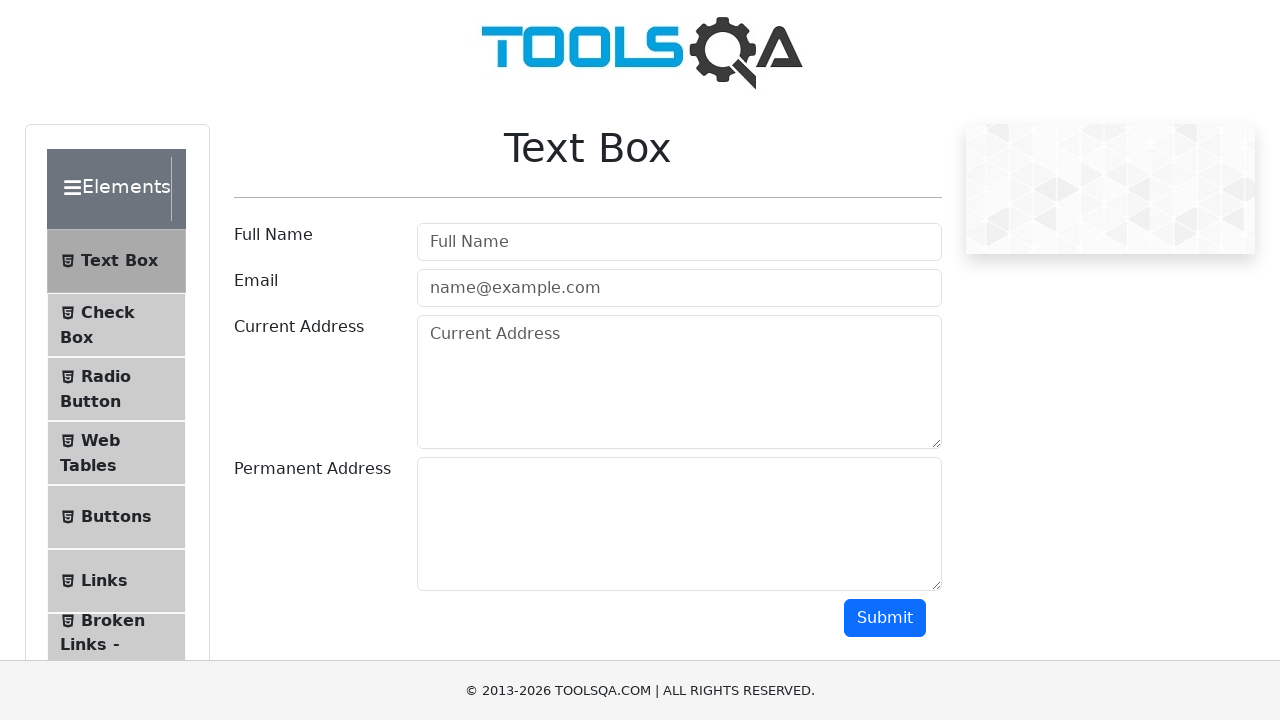

Filled permanent address field with '456 Maple Avenue, Denver, CO 80202' on #permanentAddress
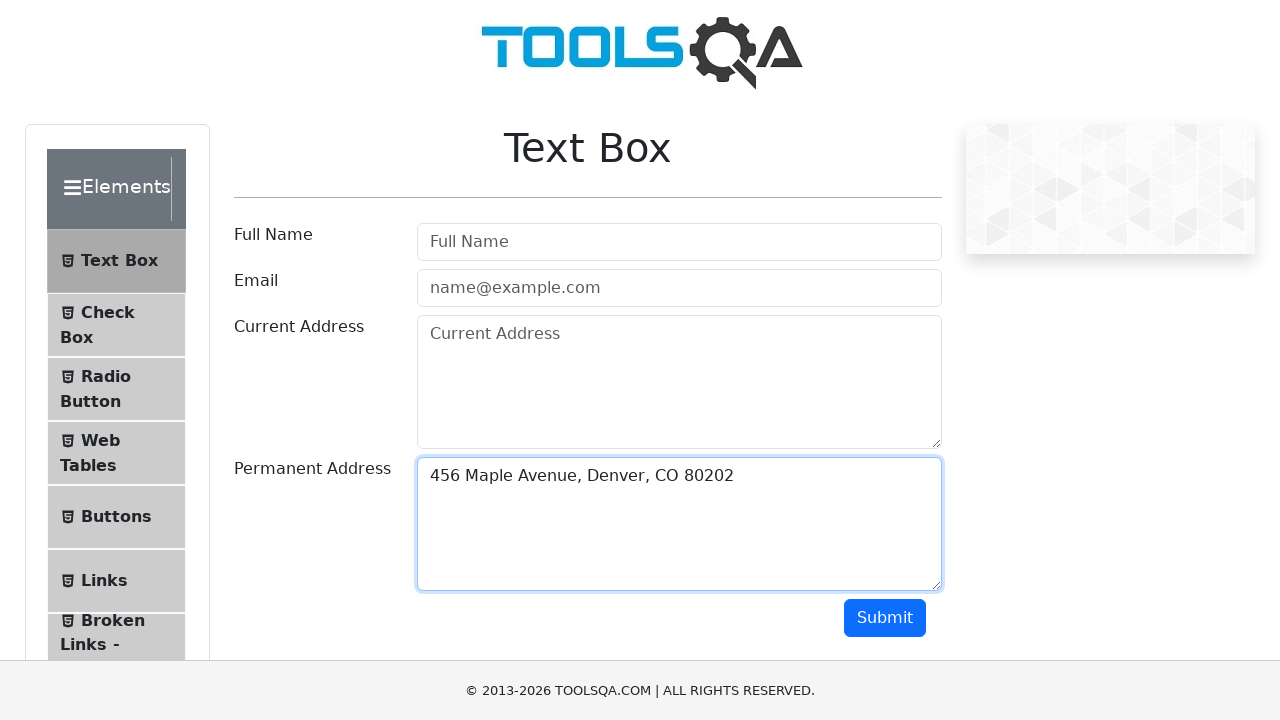

Clicked submit button to submit form at (885, 618) on #submit
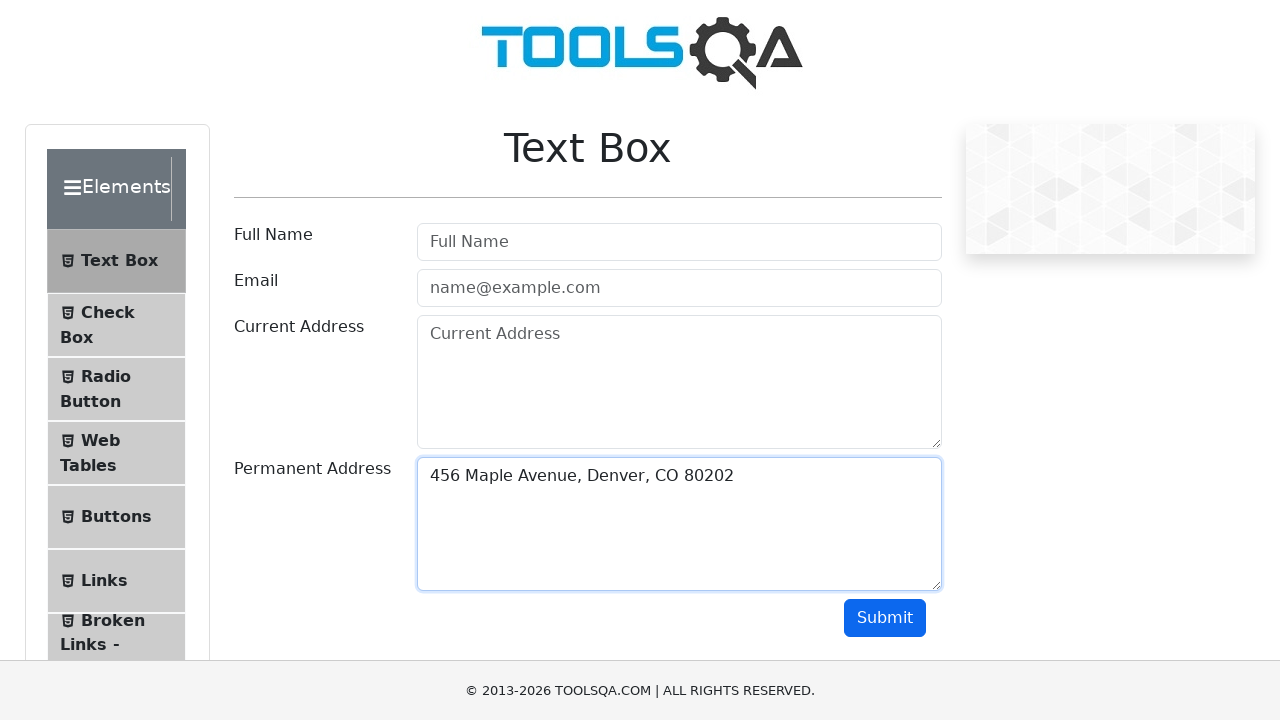

Output section with permanent address appeared
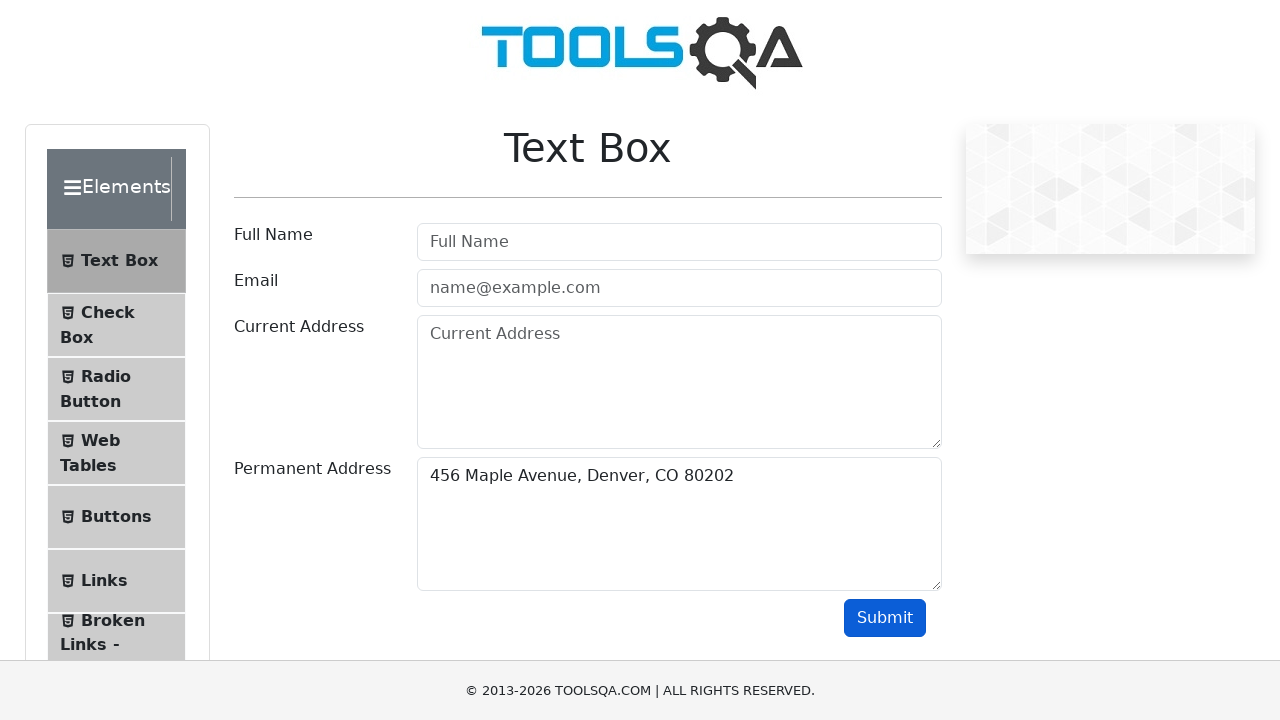

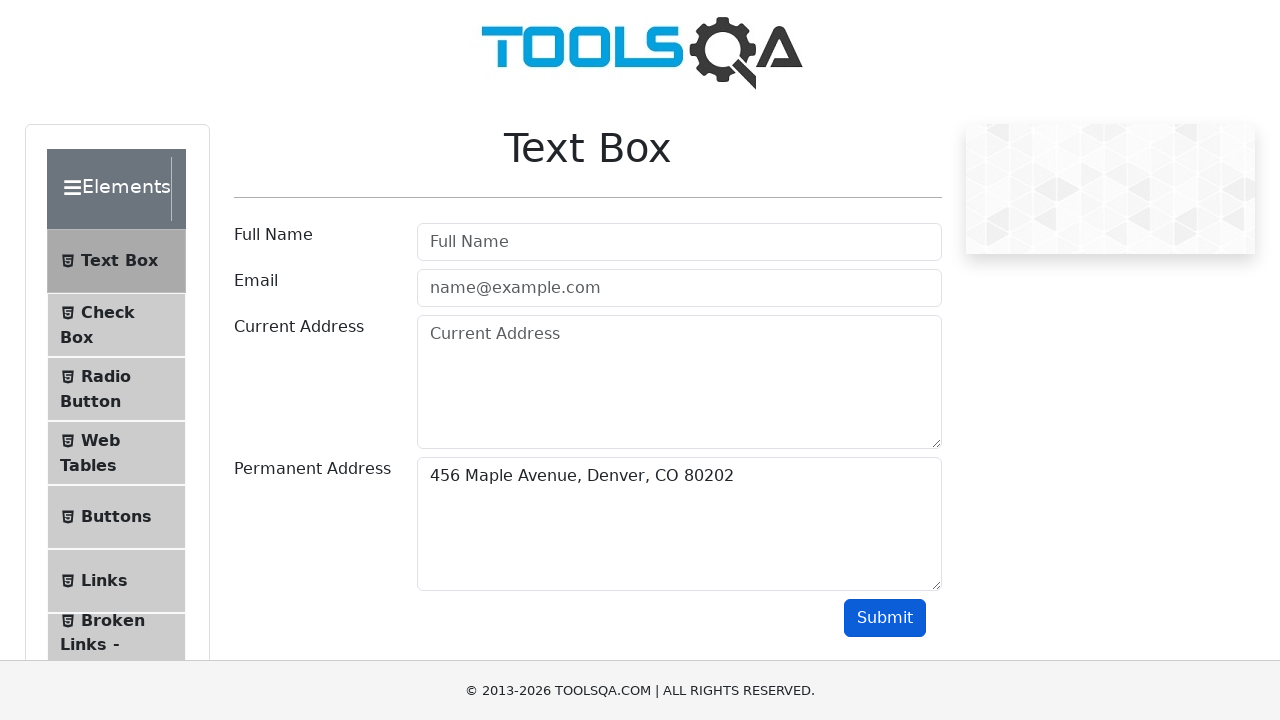